Navigates to a Brazilian business directory search results page and waits for company listings to load

Starting URL: https://www.listamais.com.br/busca?pagina=2&ordemNumero=&inicio=10&termo=Advocacia&campo=todos&localizacao=&codigo=520

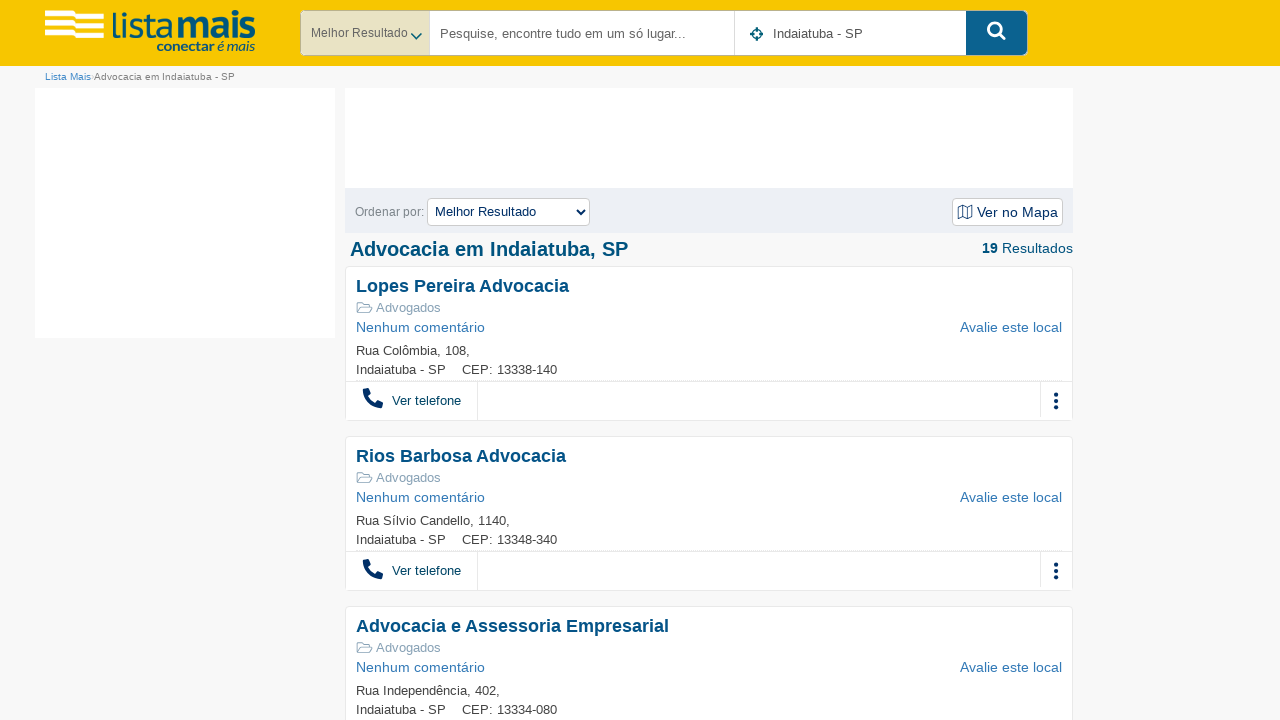

Waited for company listings to load on Brazilian business directory search results page
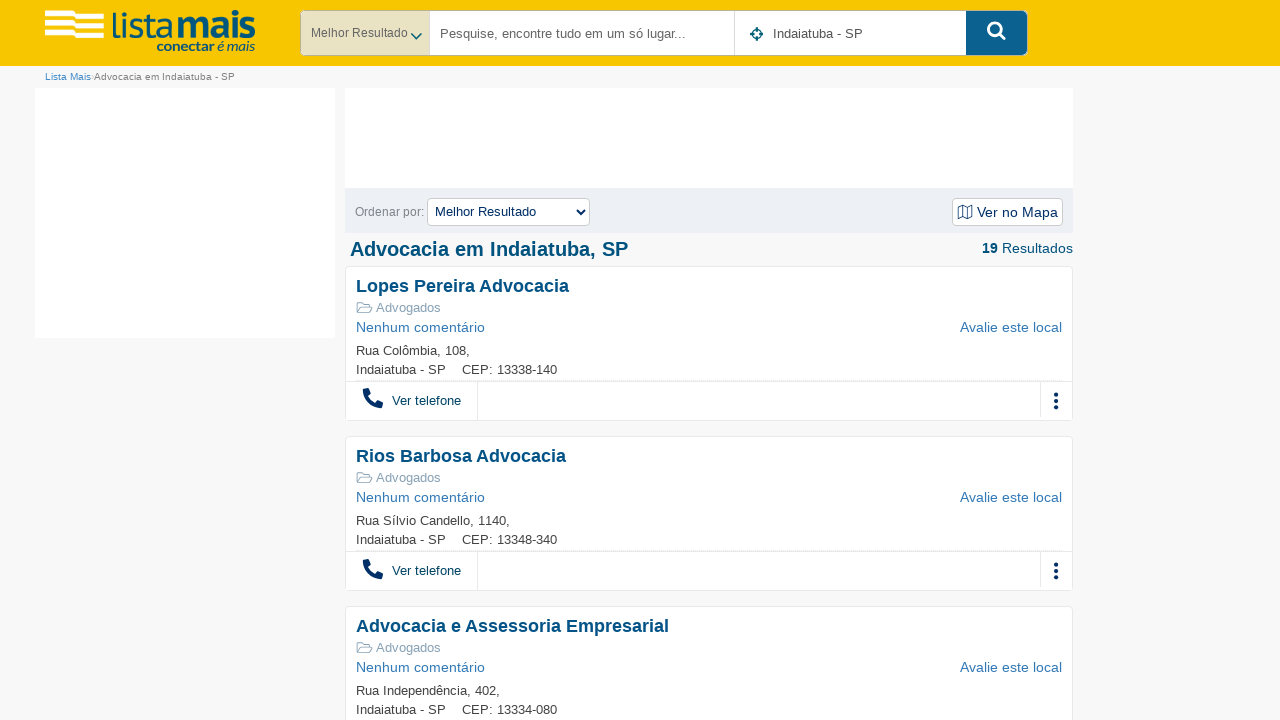

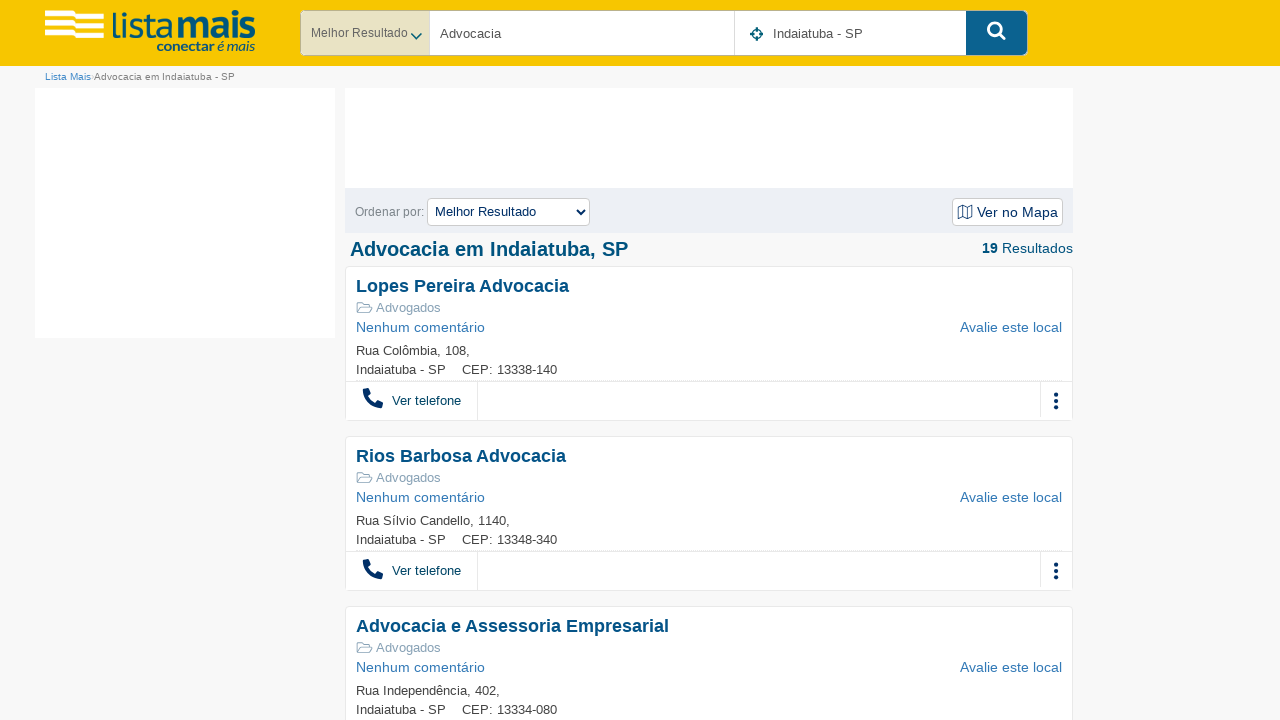